Tests an address autocomplete form by filling in various address fields including street number, route, locality, state, postal code, and country.

Starting URL: https://formy-project.herokuapp.com/autocomplete

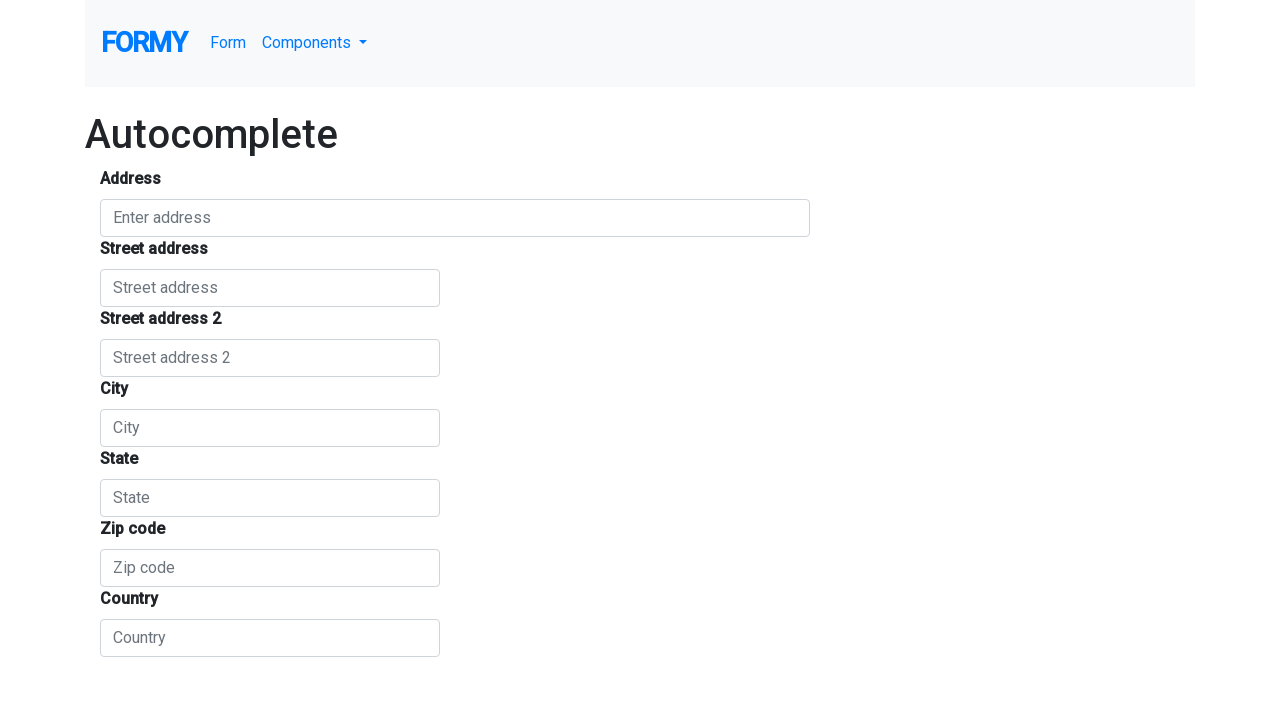

Filled autocomplete address field with 'no.16,mothilal street,chennai' on #autocomplete
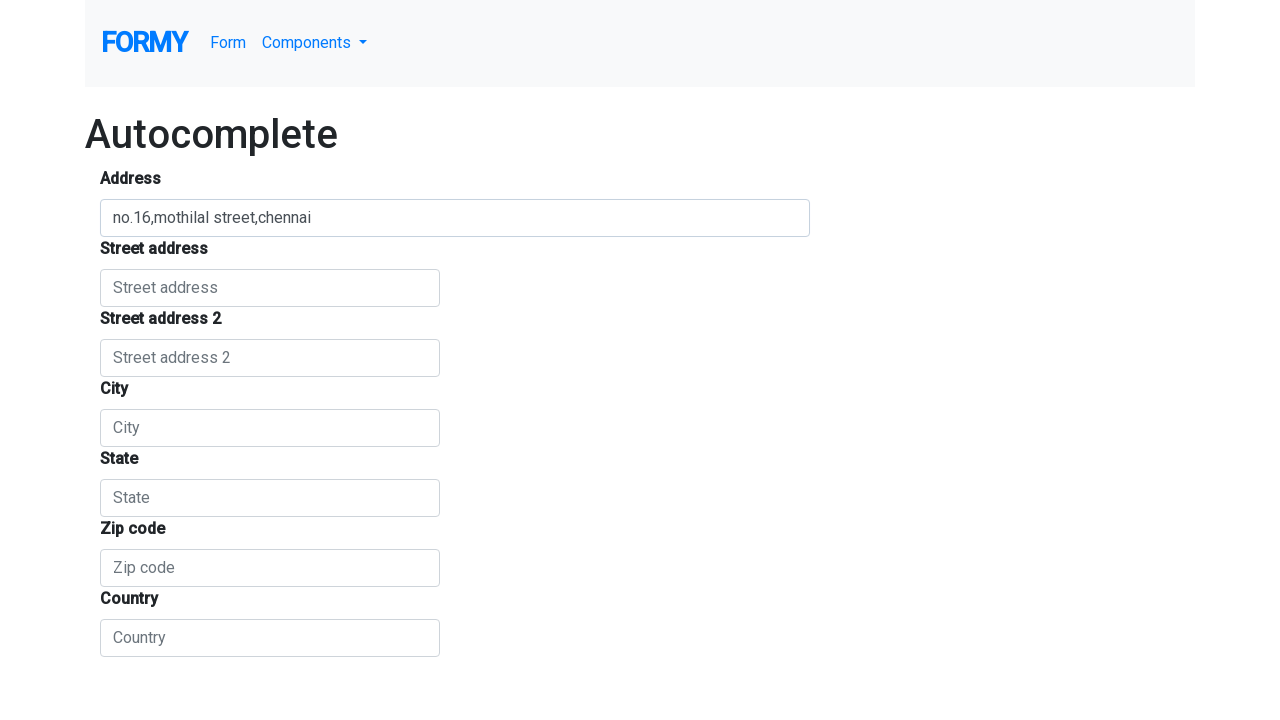

Filled street number field with '1st cross street' on #street_number
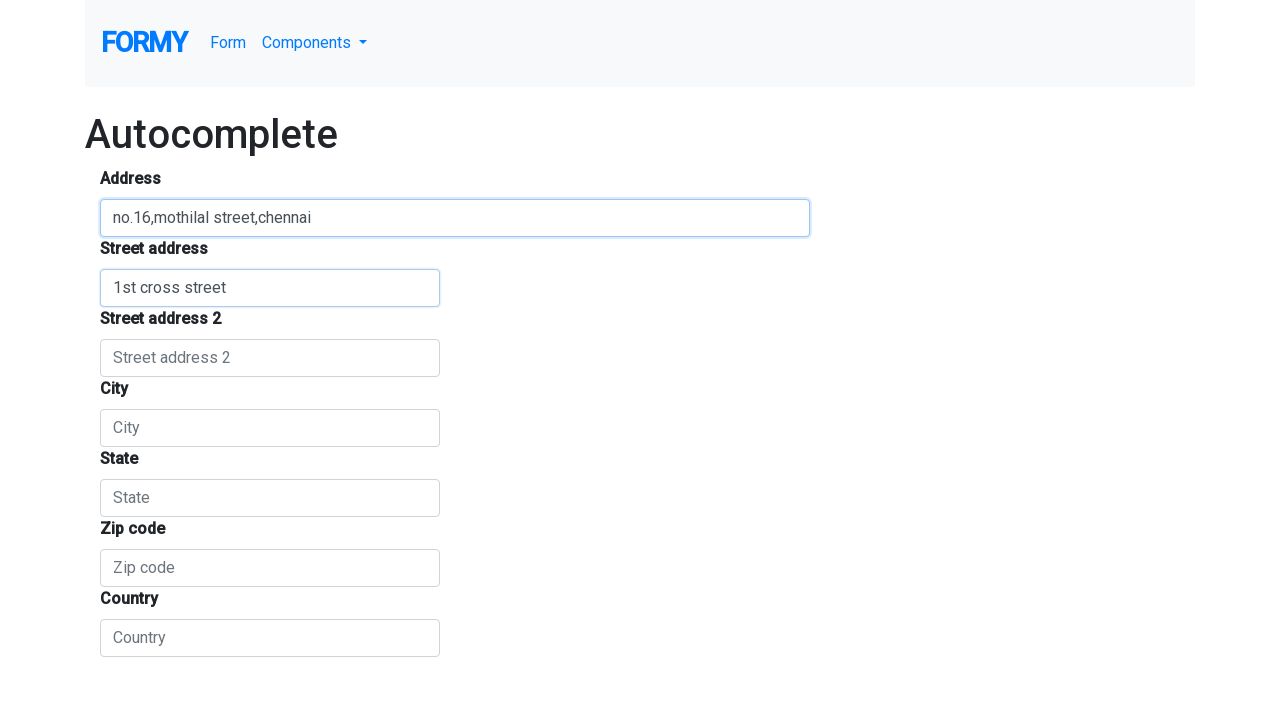

Filled route/street name field with 'mothilal street' on #route
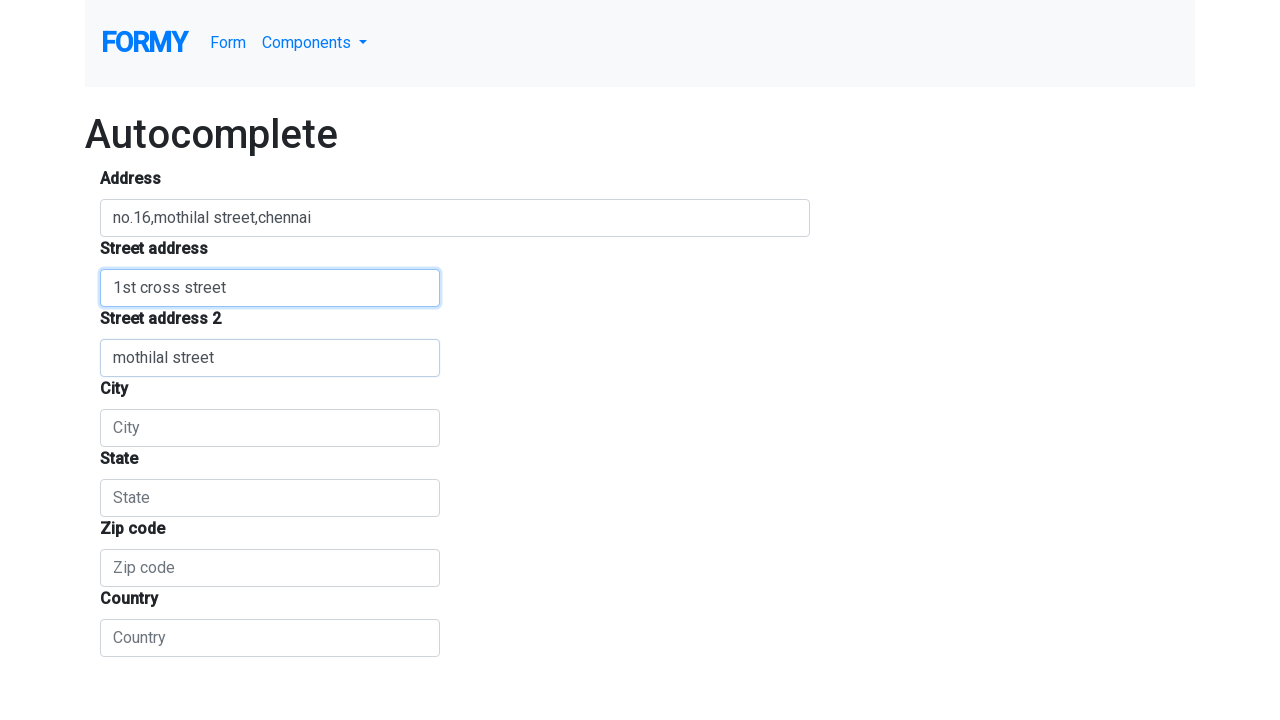

Filled locality/city field with 'chennai' on #locality
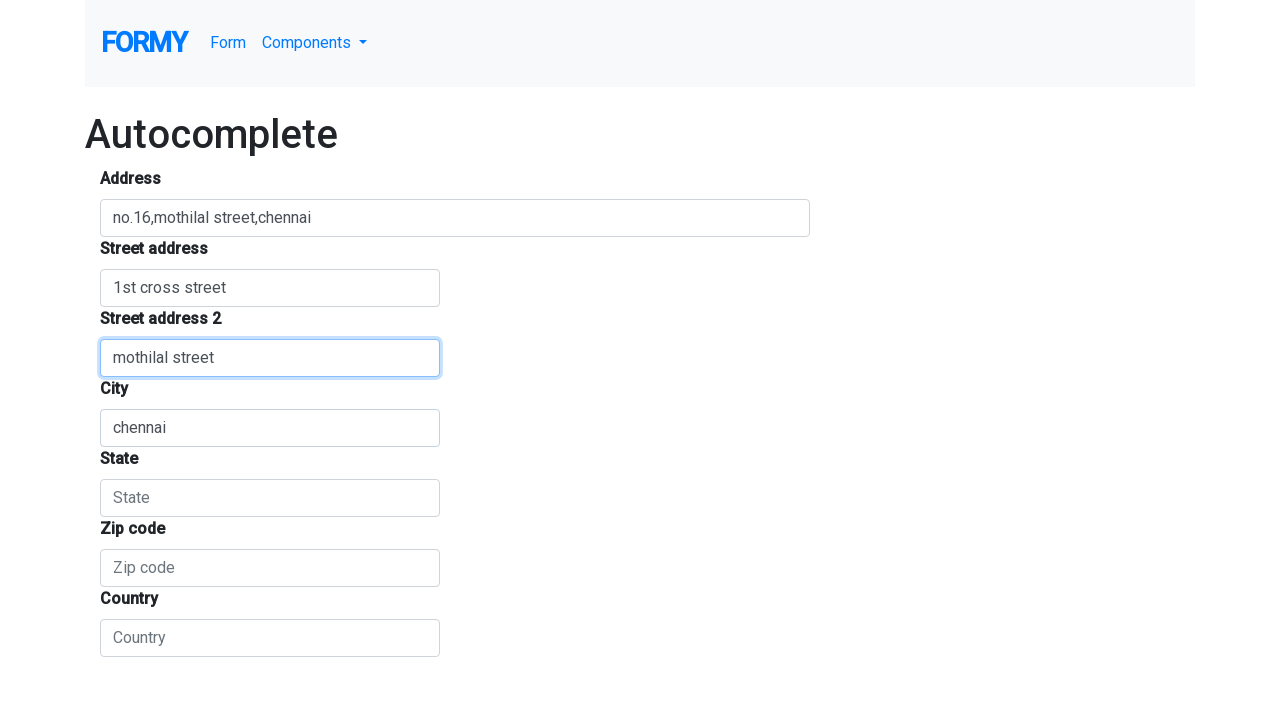

Filled state/administrative area field with 'Tamil Nadu' on #administrative_area_level_1
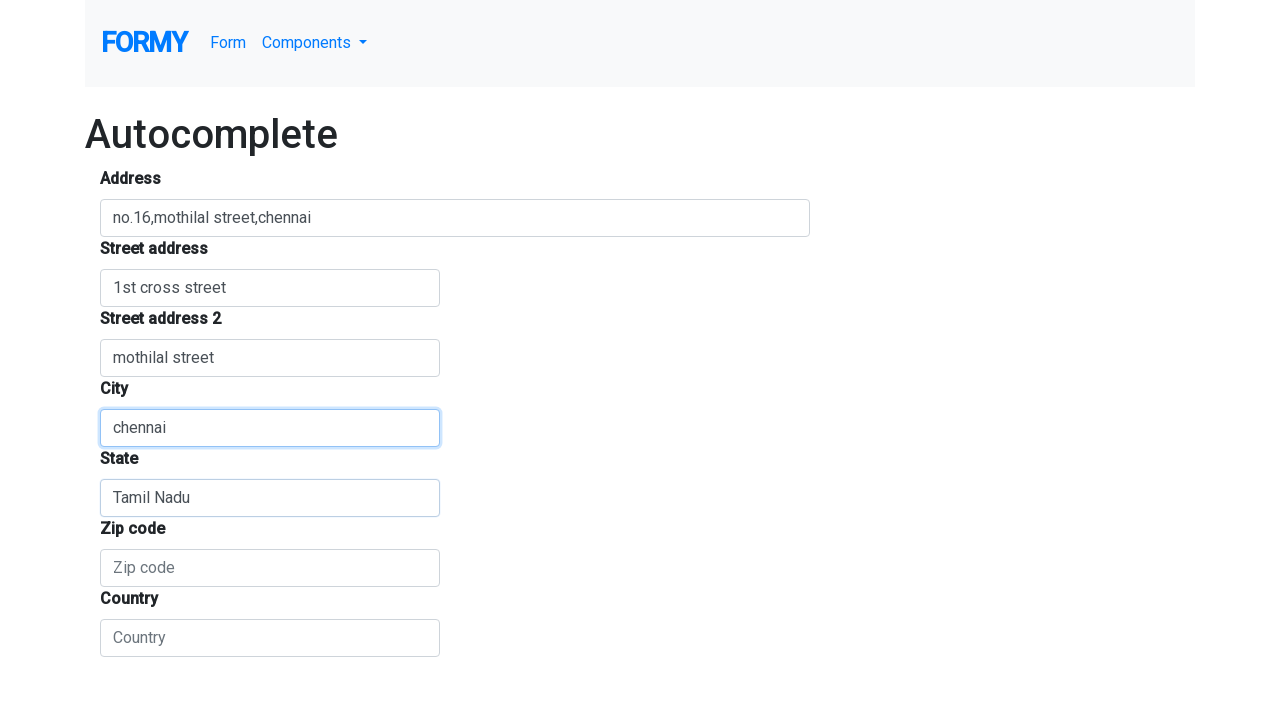

Filled postal code field with '600040' on #postal_code
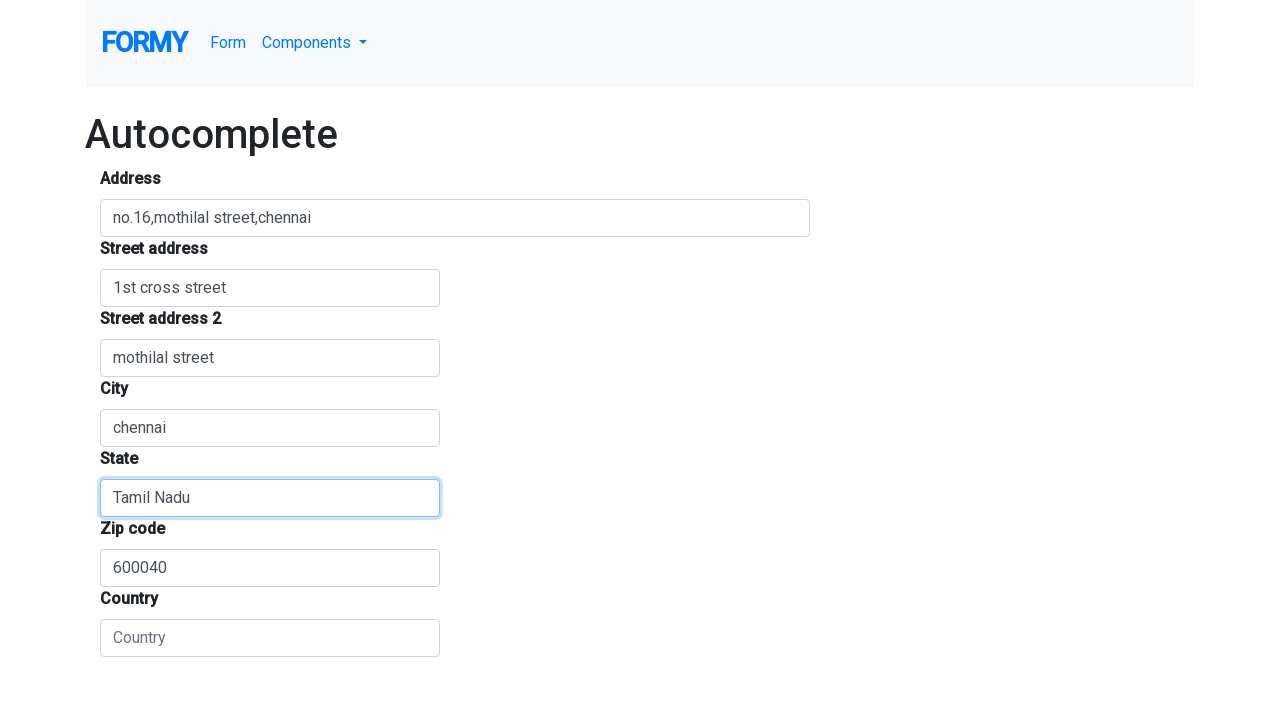

Filled country field with 'India' on #country
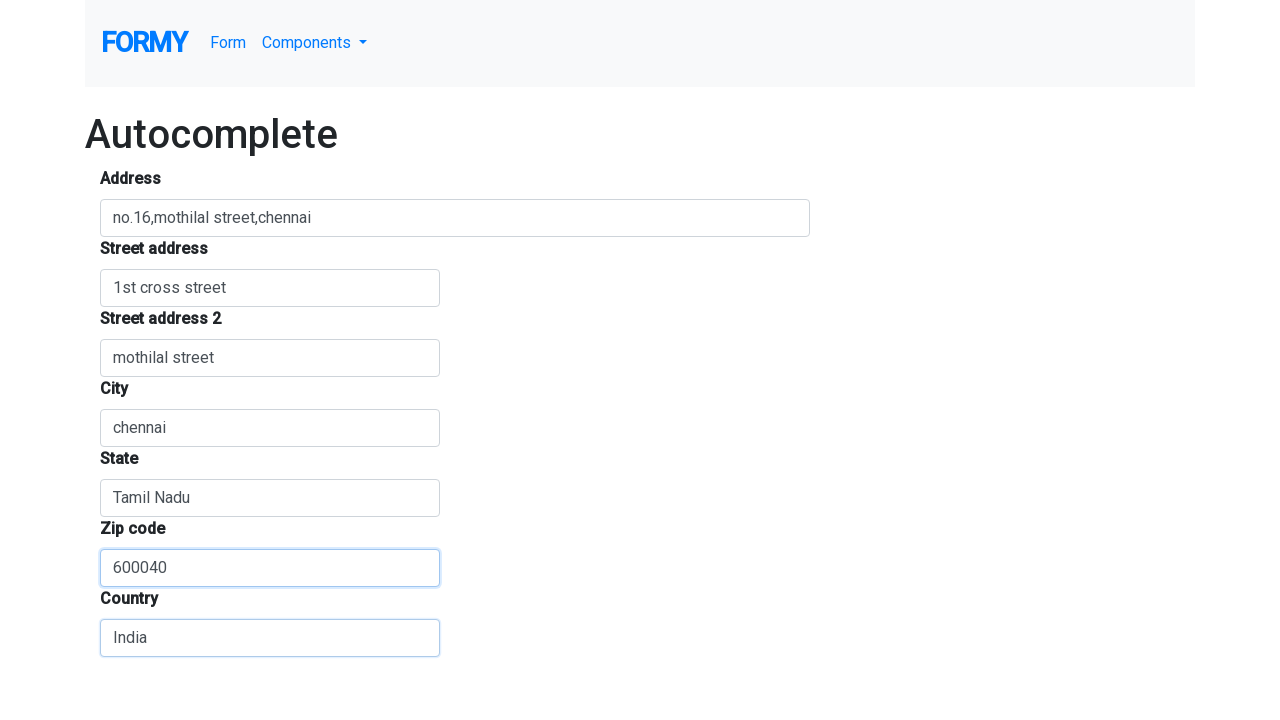

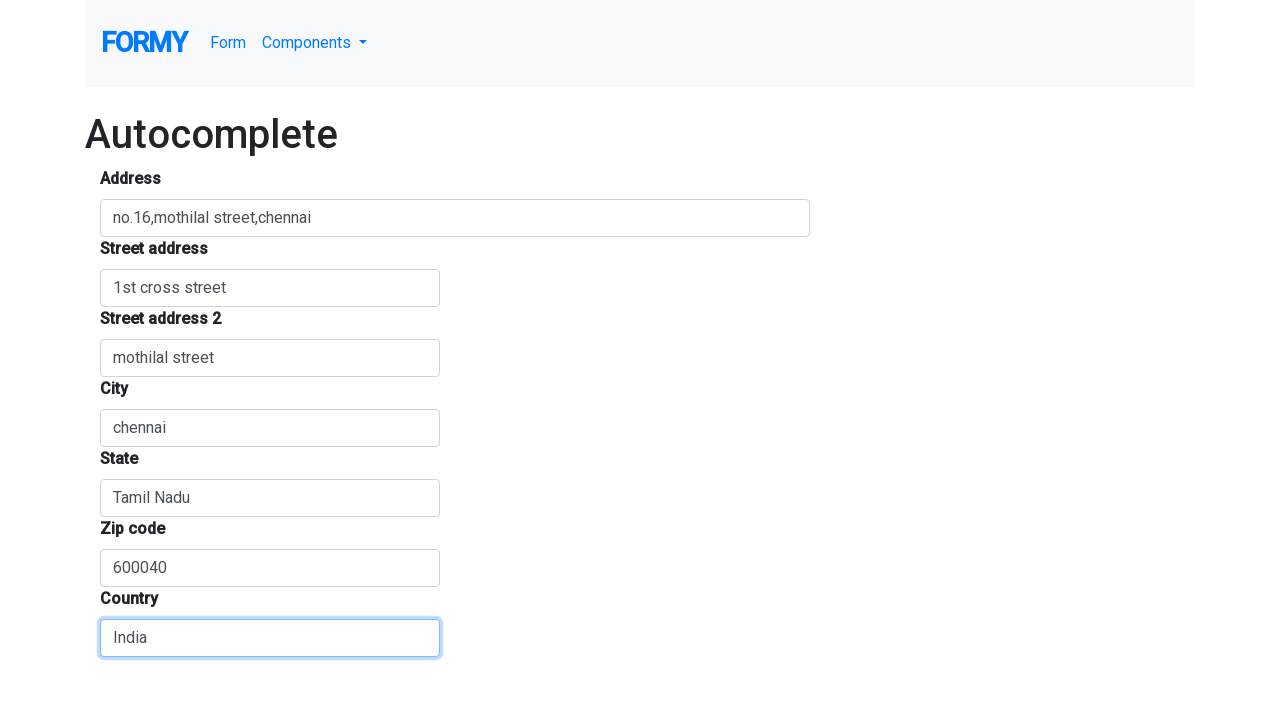